Tests clicking the Back button on the answers to the 3rd question in the game to verify the selection is preserved

Starting URL: https://shemsvcollege.github.io/Trivia/

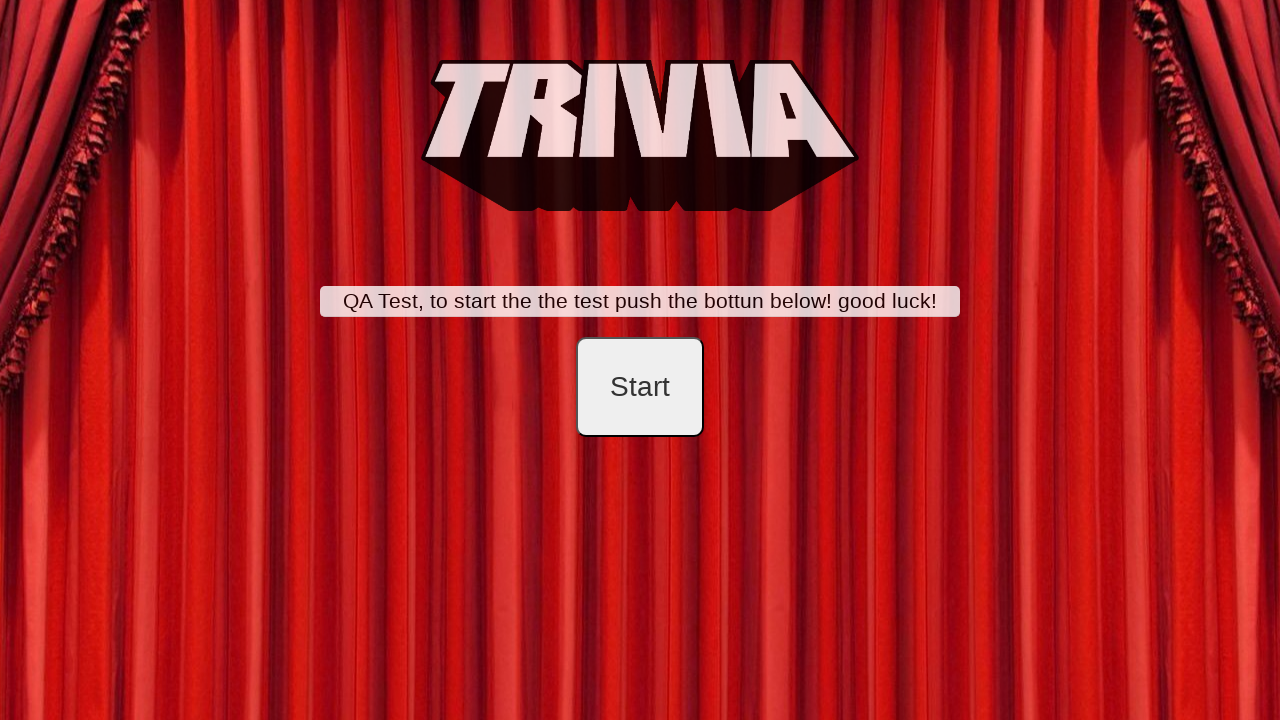

Clicked start button at (640, 387) on #startB
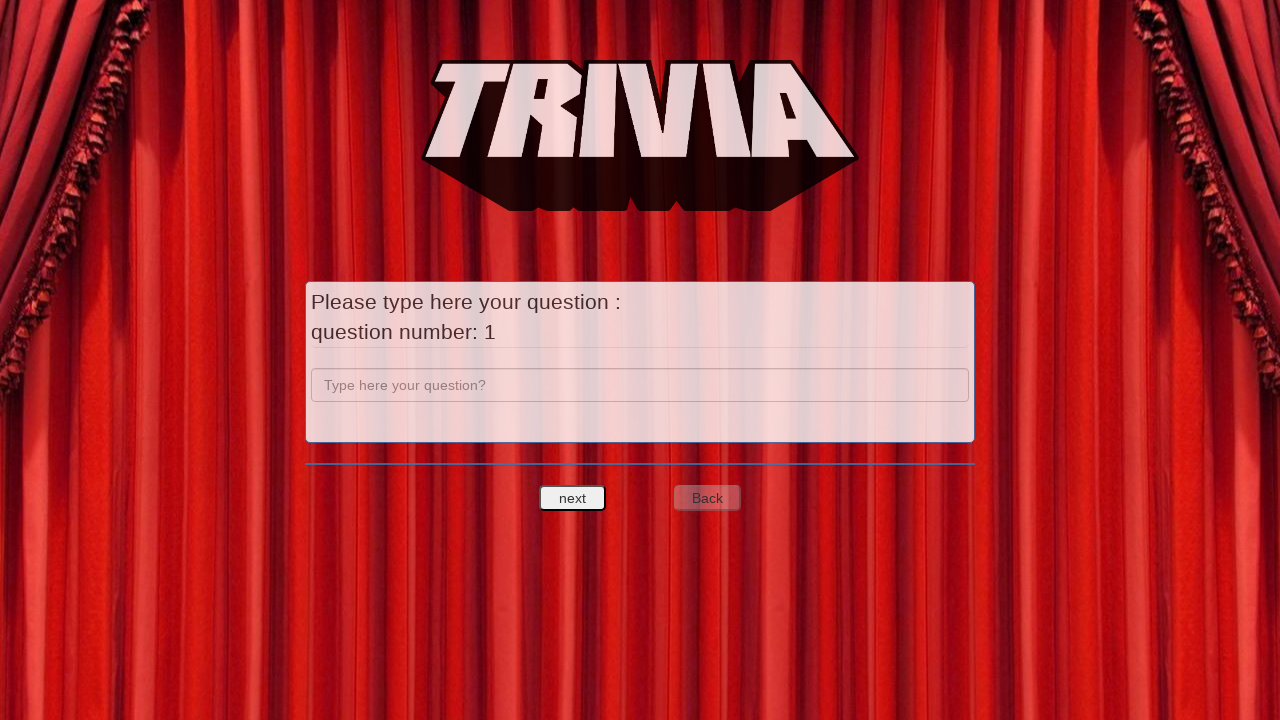

Filled question 1 with 'a' on input[name='question']
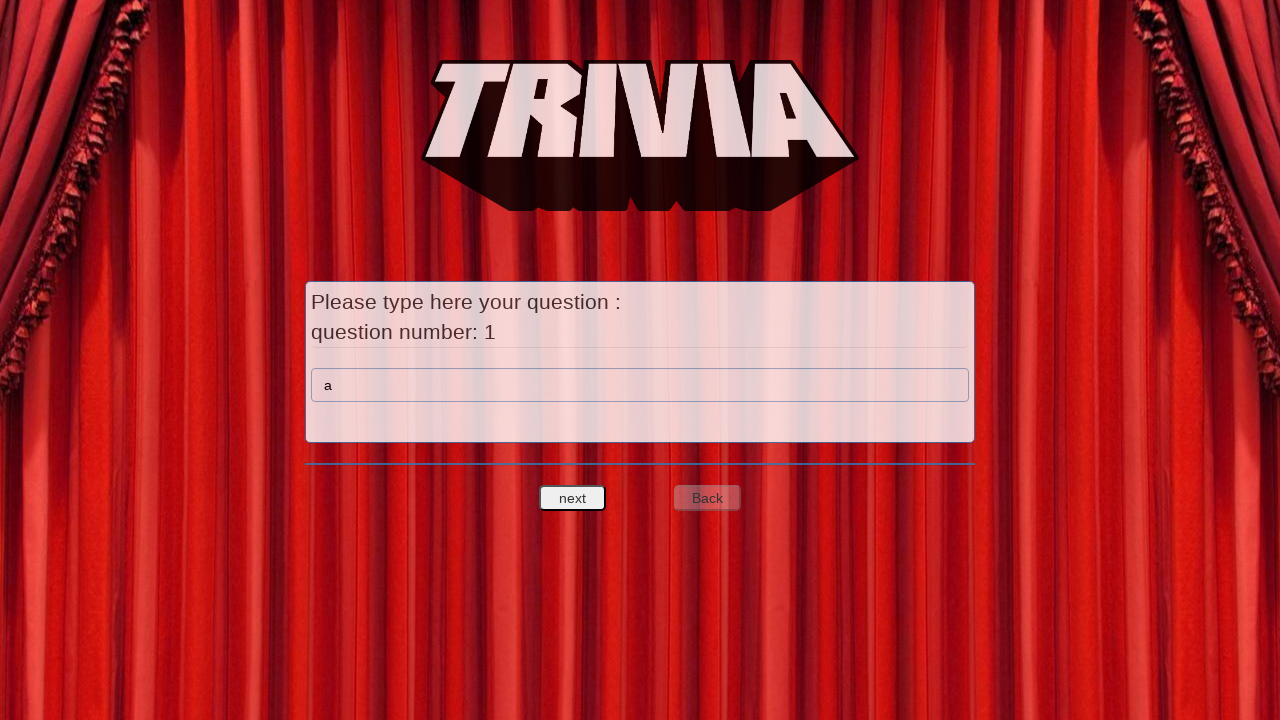

Clicked next button to proceed to answers for question 1 at (573, 498) on #nextquest
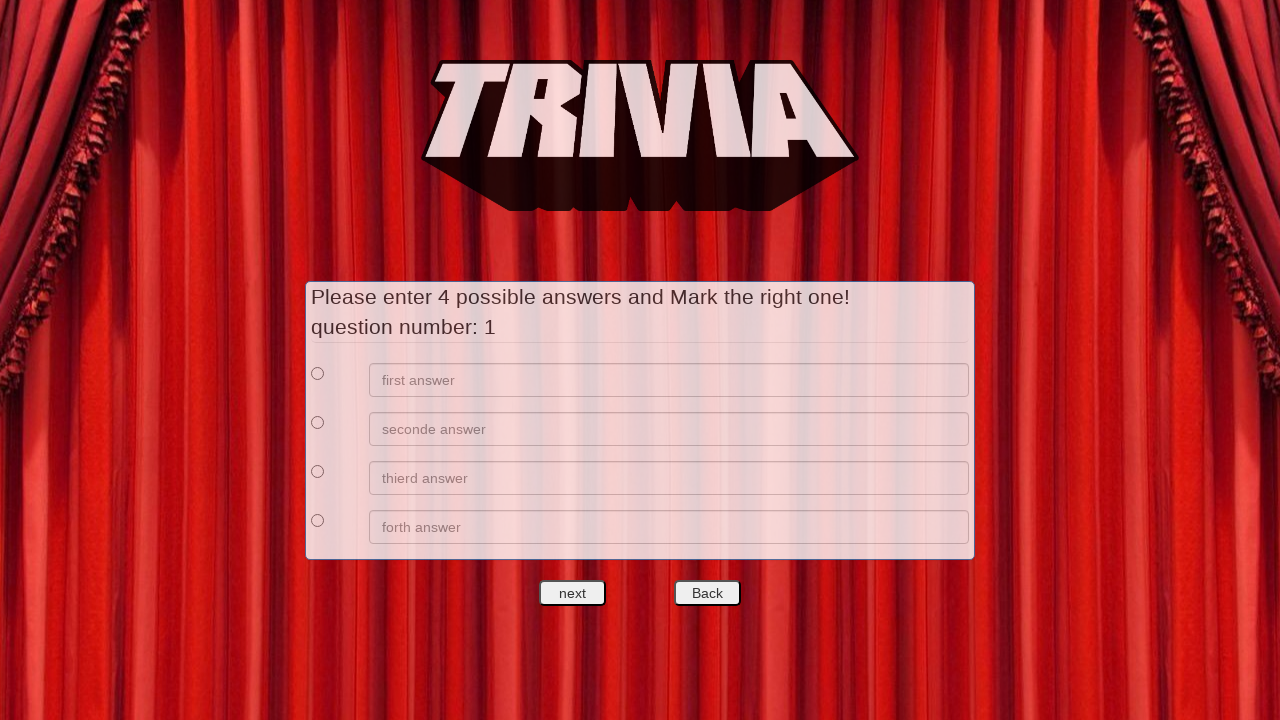

Filled answer 1 for question 1 with 'a' on xpath=//*[@id='answers']/div[1]/div[2]/input
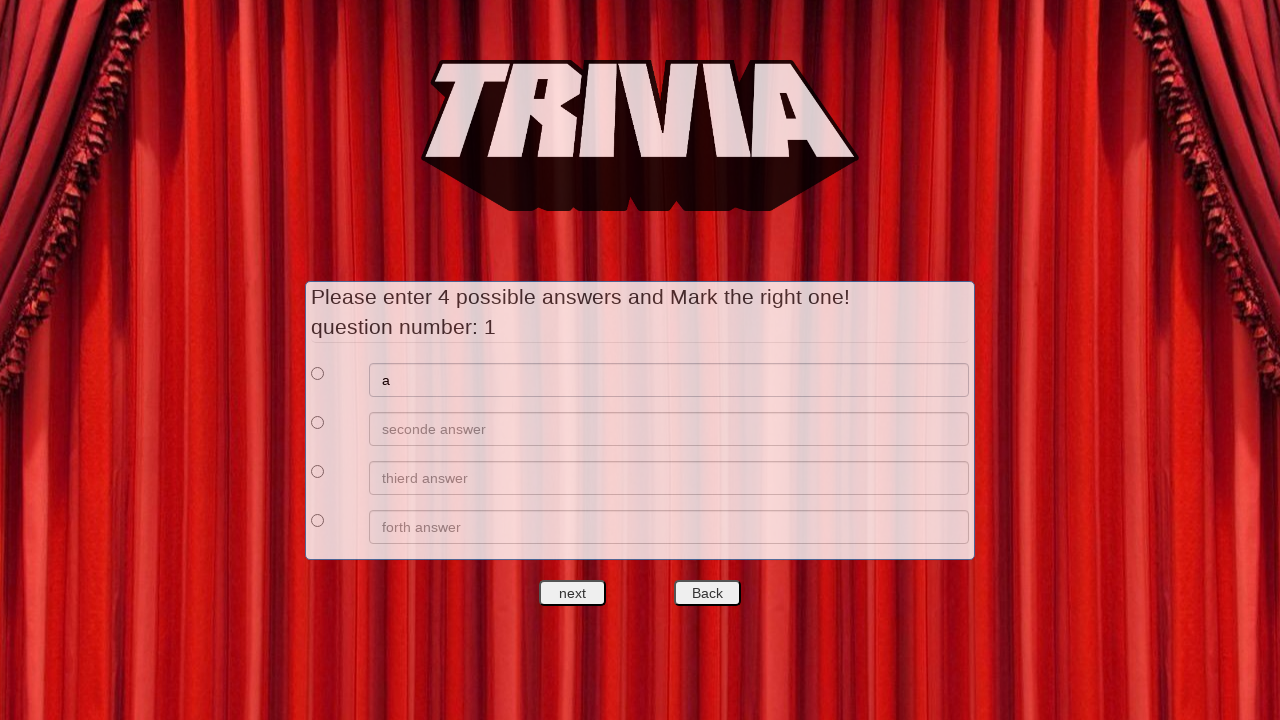

Filled answer 2 for question 1 with 'b' on xpath=//*[@id='answers']/div[2]/div[2]/input
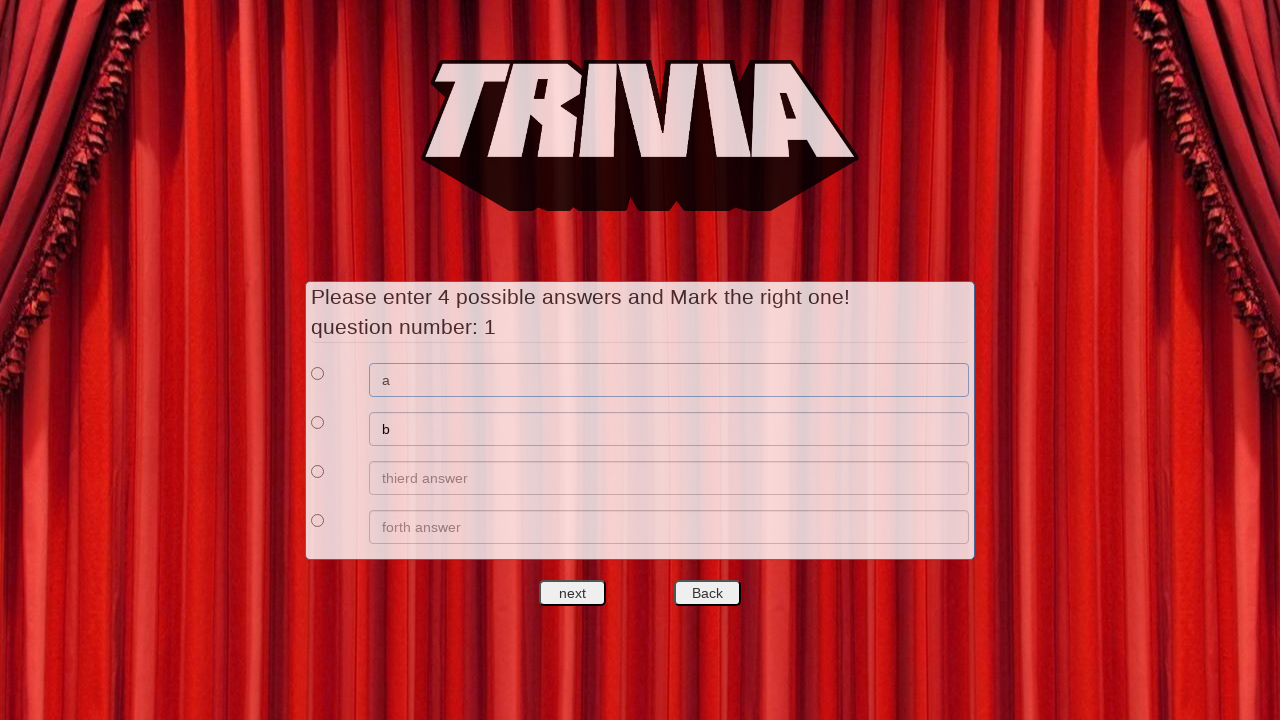

Filled answer 3 for question 1 with 'c' on xpath=//*[@id='answers']/div[3]/div[2]/input
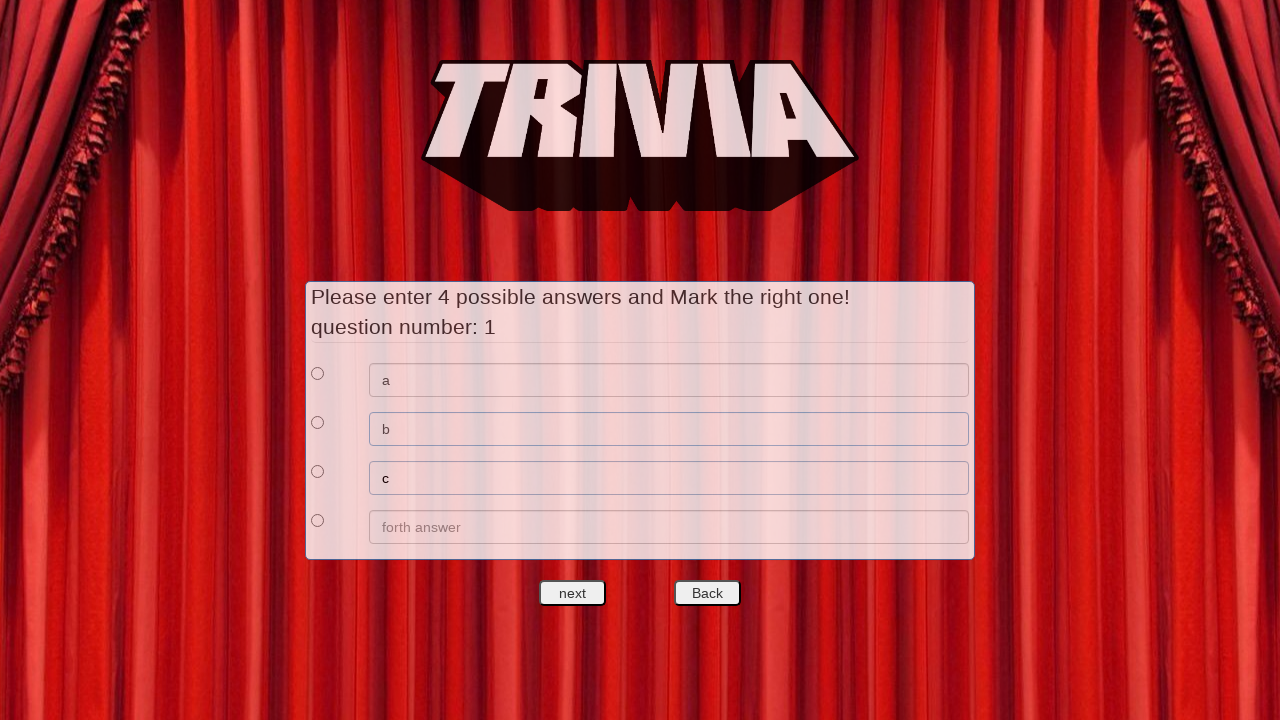

Filled answer 4 for question 1 with 'd' on xpath=//*[@id='answers']/div[4]/div[2]/input
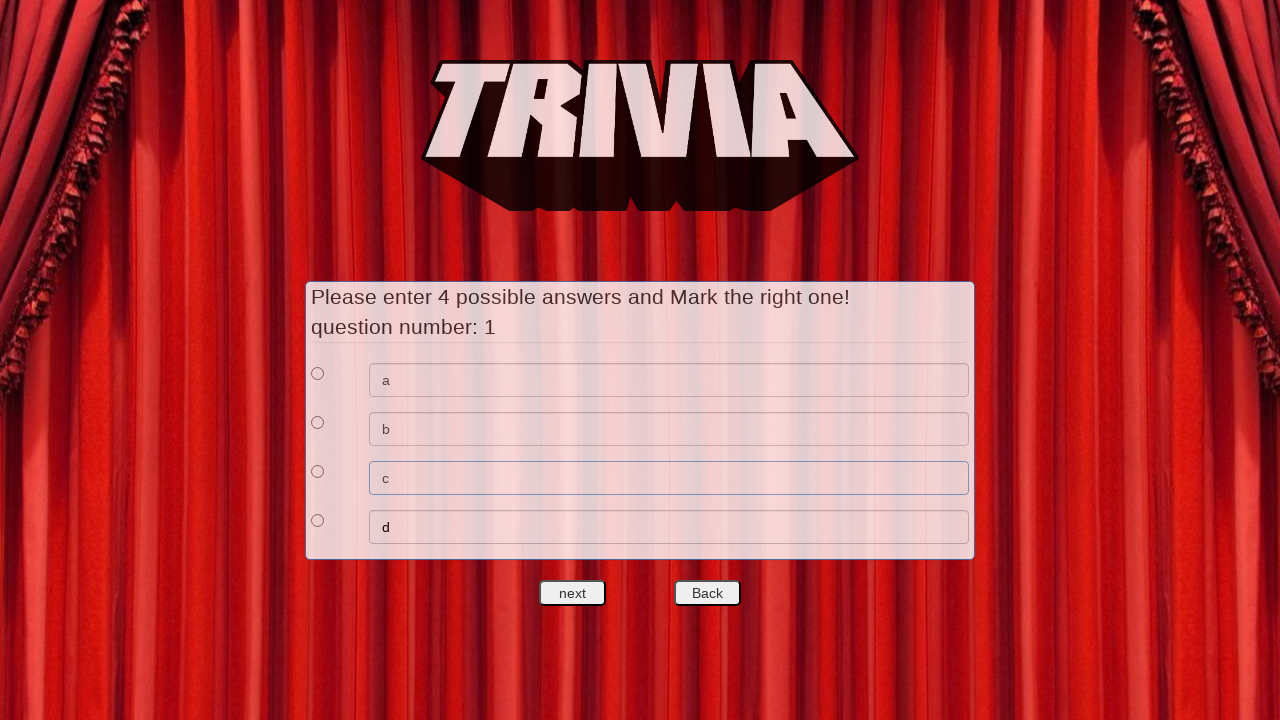

Selected answer 1 for question 1 at (318, 373) on xpath=//*[@id='answers']/div[1]/div[1]/input
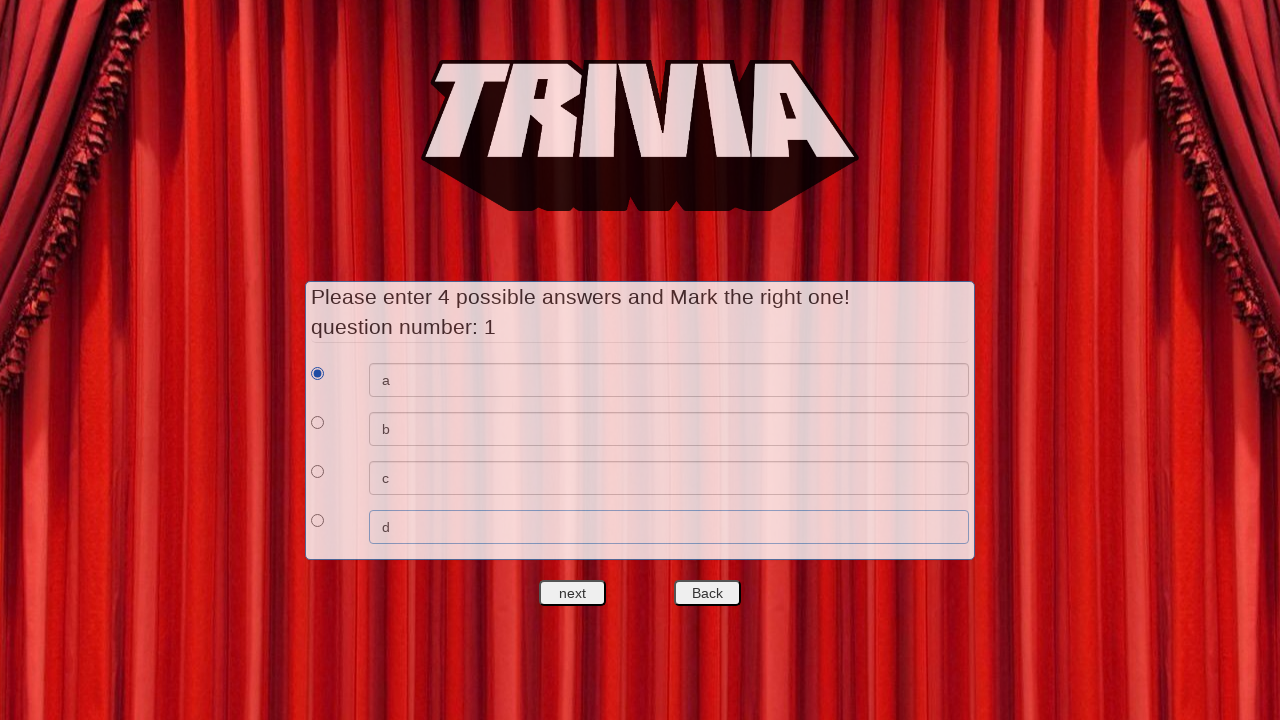

Clicked next button to proceed to question 2 at (573, 593) on #nextquest
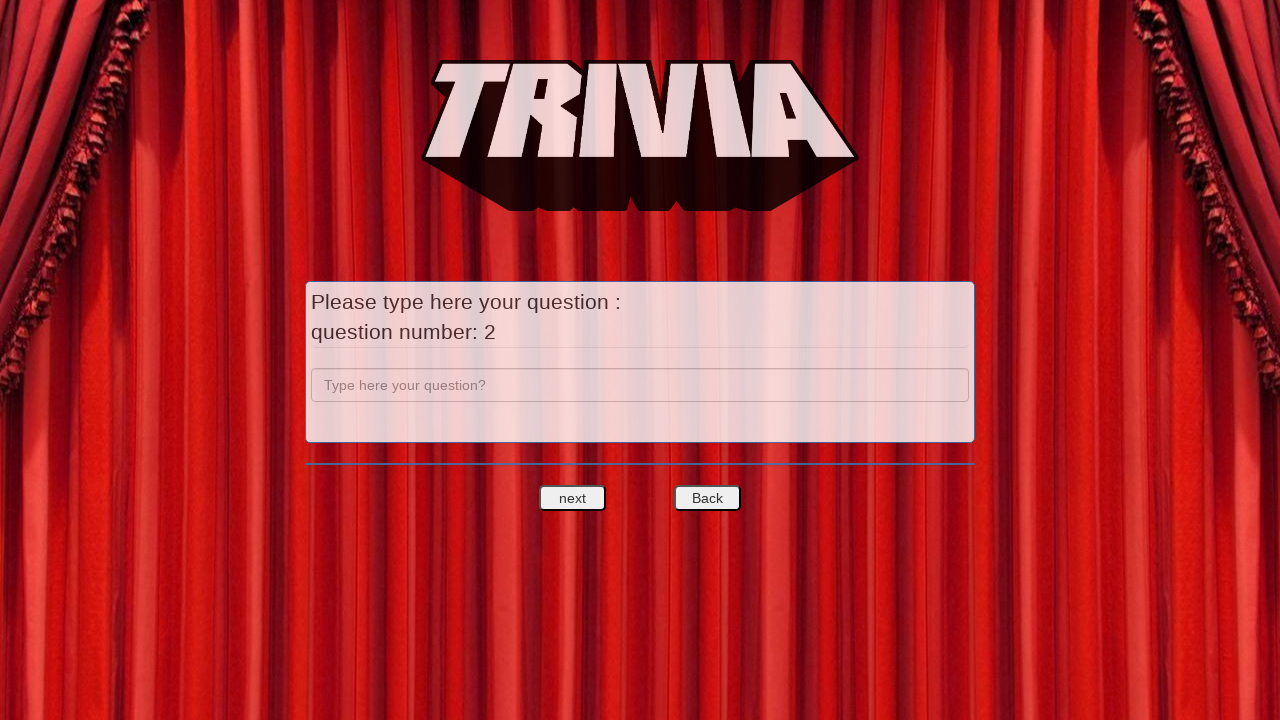

Filled question 2 with 'b' on input[name='question']
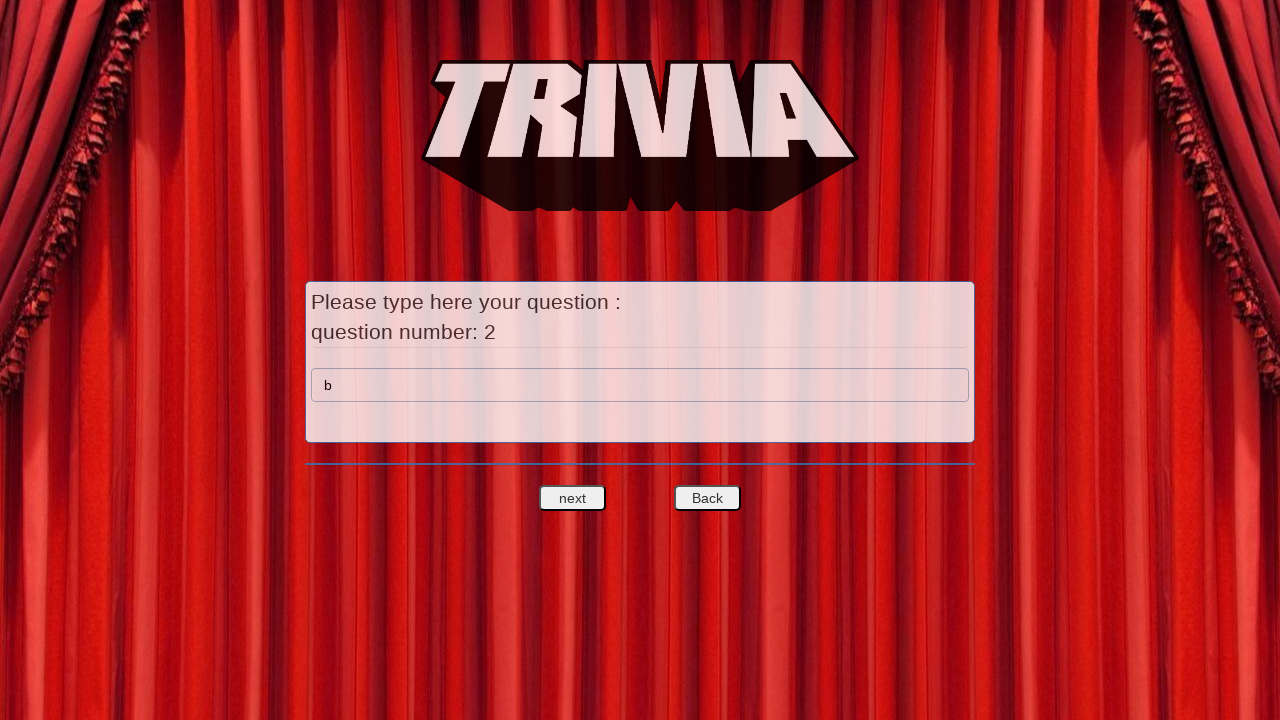

Clicked next button to proceed to answers for question 2 at (573, 498) on #nextquest
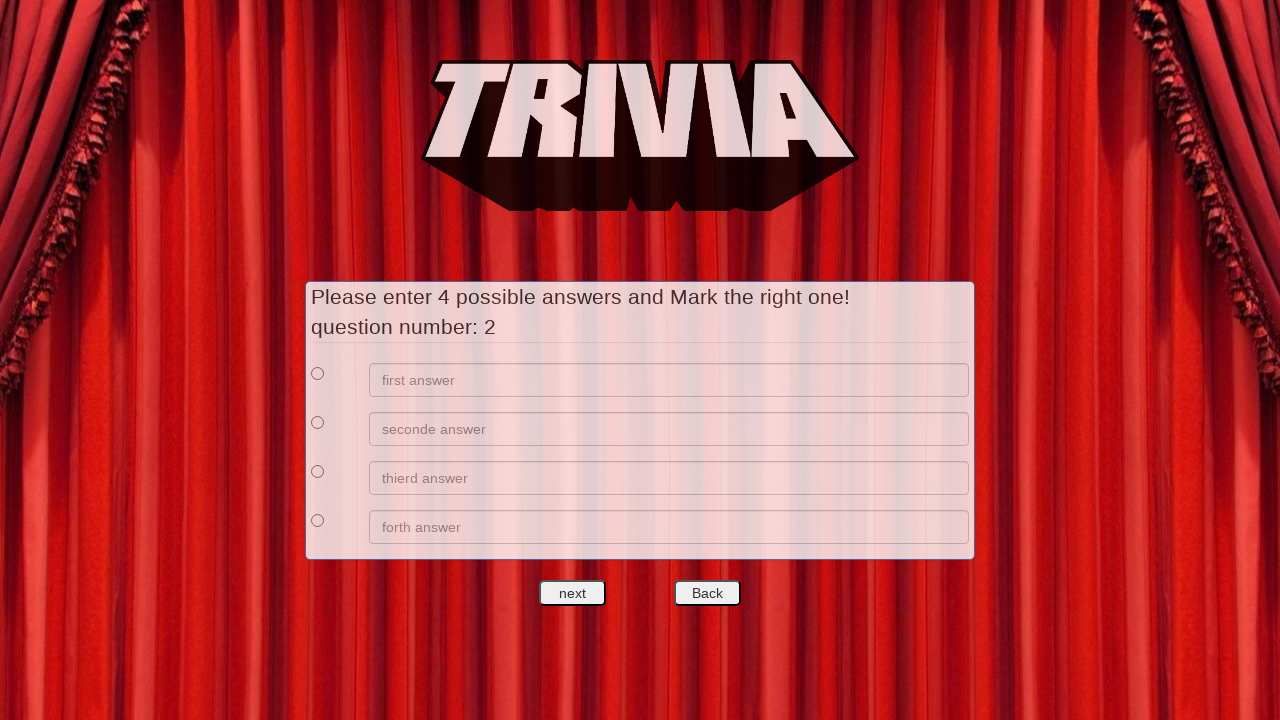

Filled answer 1 for question 2 with 'e' on xpath=//*[@id='answers']/div[1]/div[2]/input
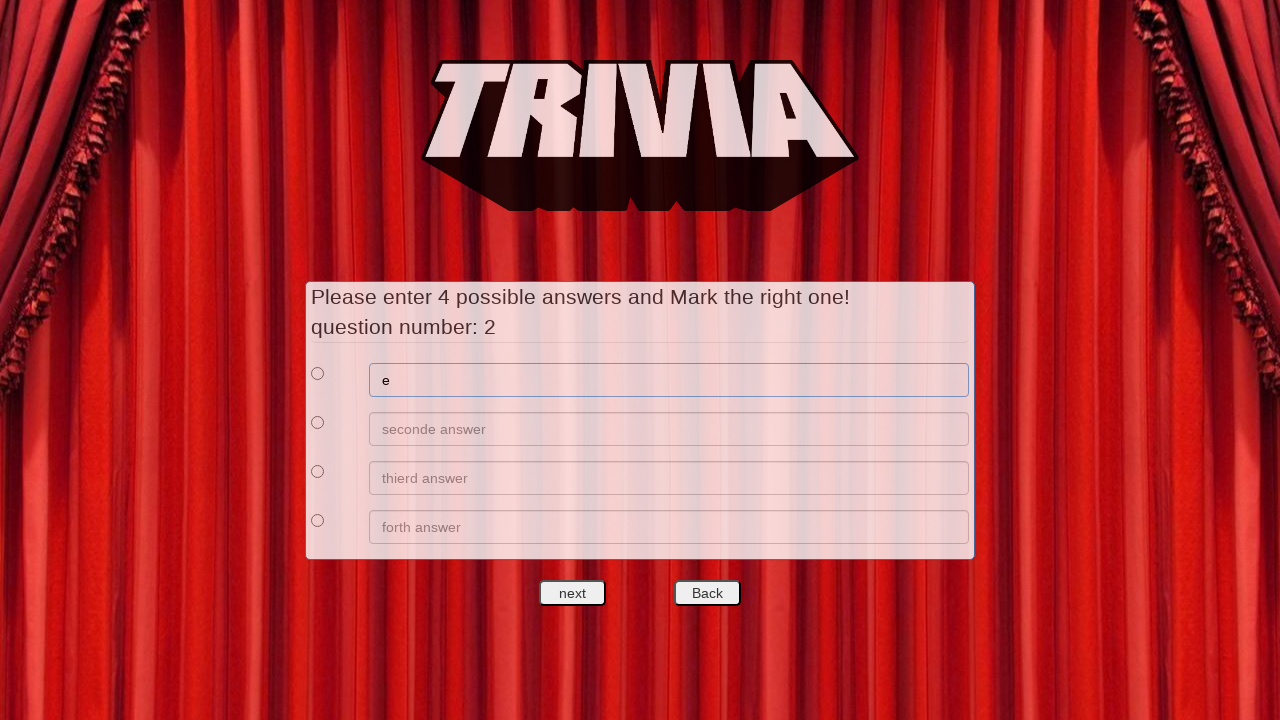

Filled answer 2 for question 2 with 'f' on xpath=//*[@id='answers']/div[2]/div[2]/input
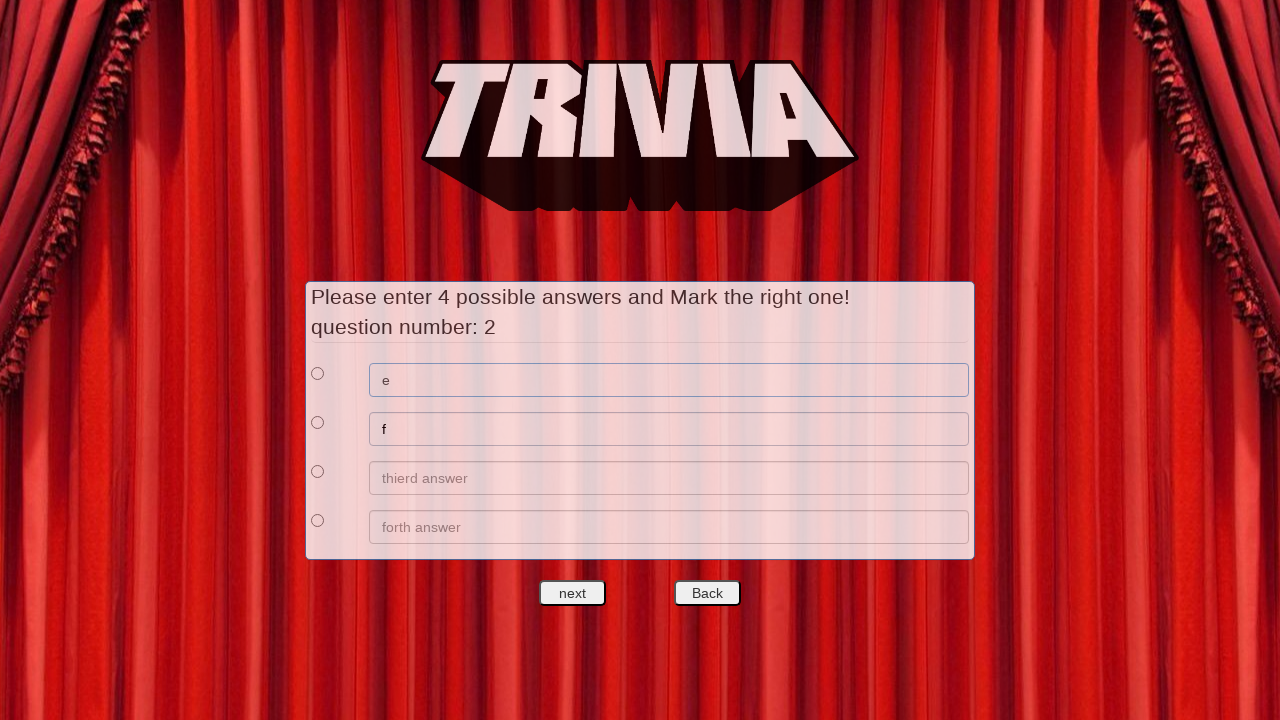

Filled answer 3 for question 2 with 'g' on xpath=//*[@id='answers']/div[3]/div[2]/input
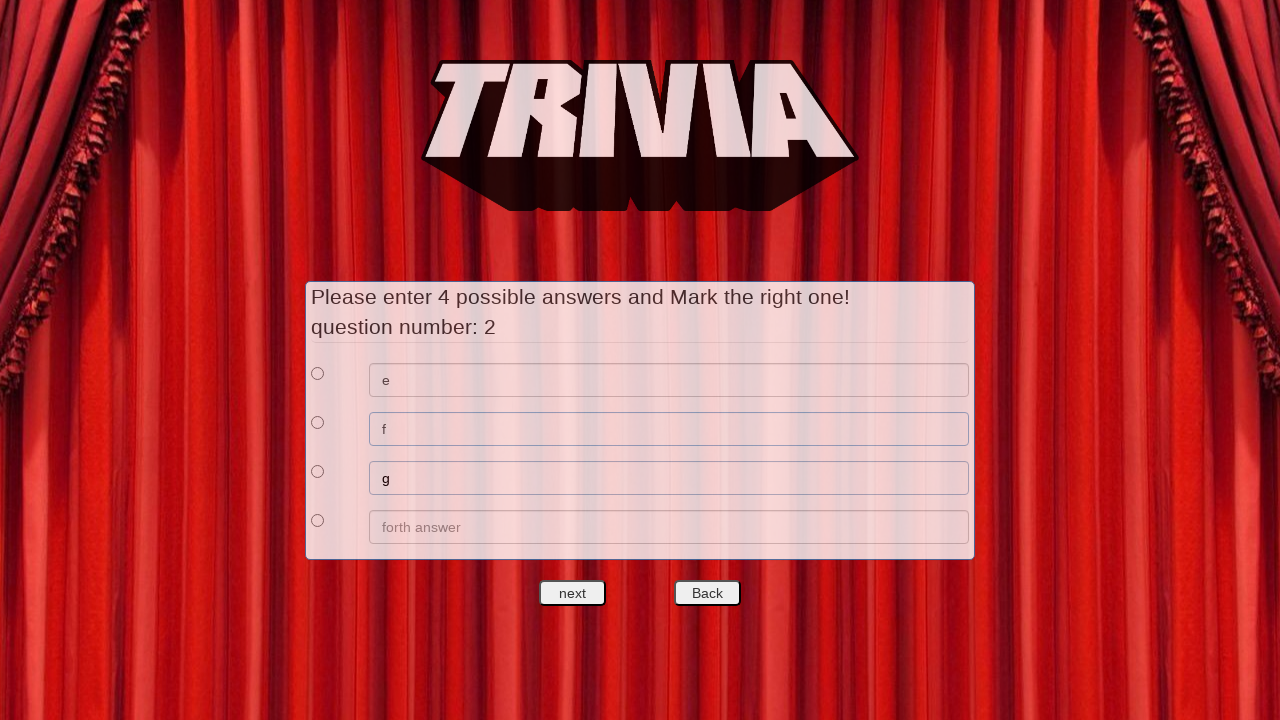

Filled answer 4 for question 2 with 'h' on xpath=//*[@id='answers']/div[4]/div[2]/input
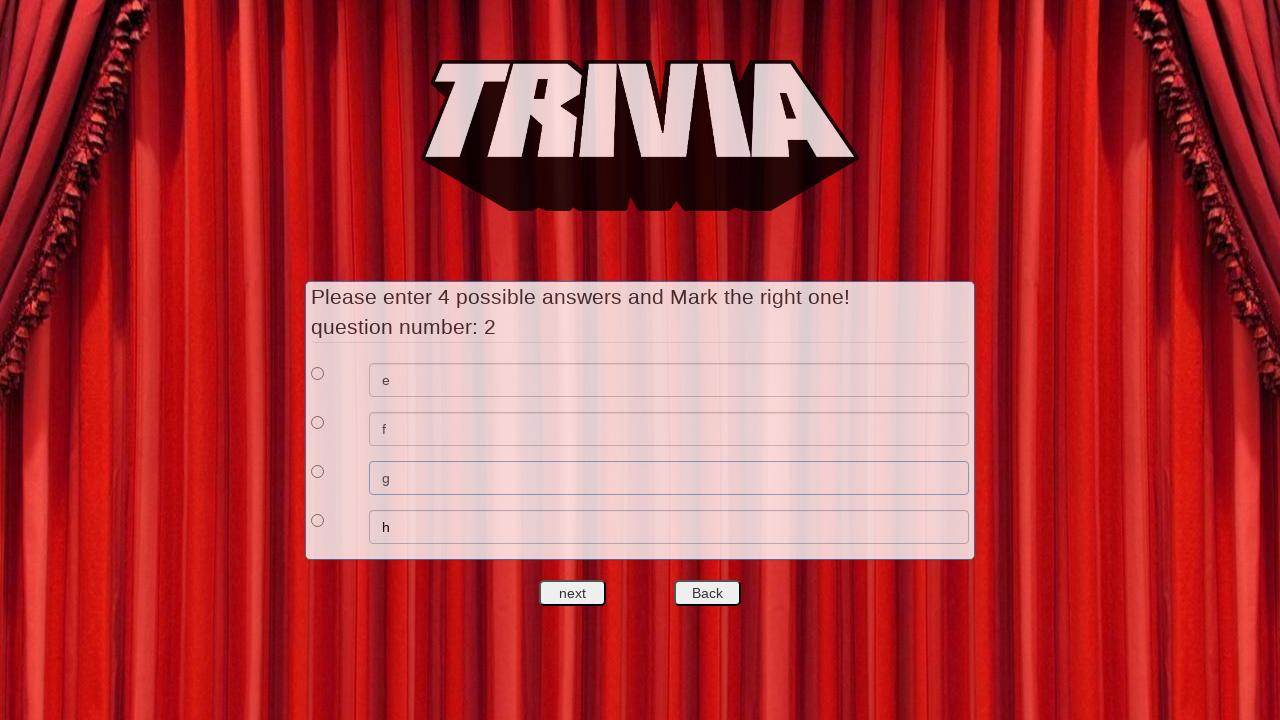

Selected answer 1 for question 2 at (318, 373) on xpath=//*[@id='answers']/div[1]/div[1]/input
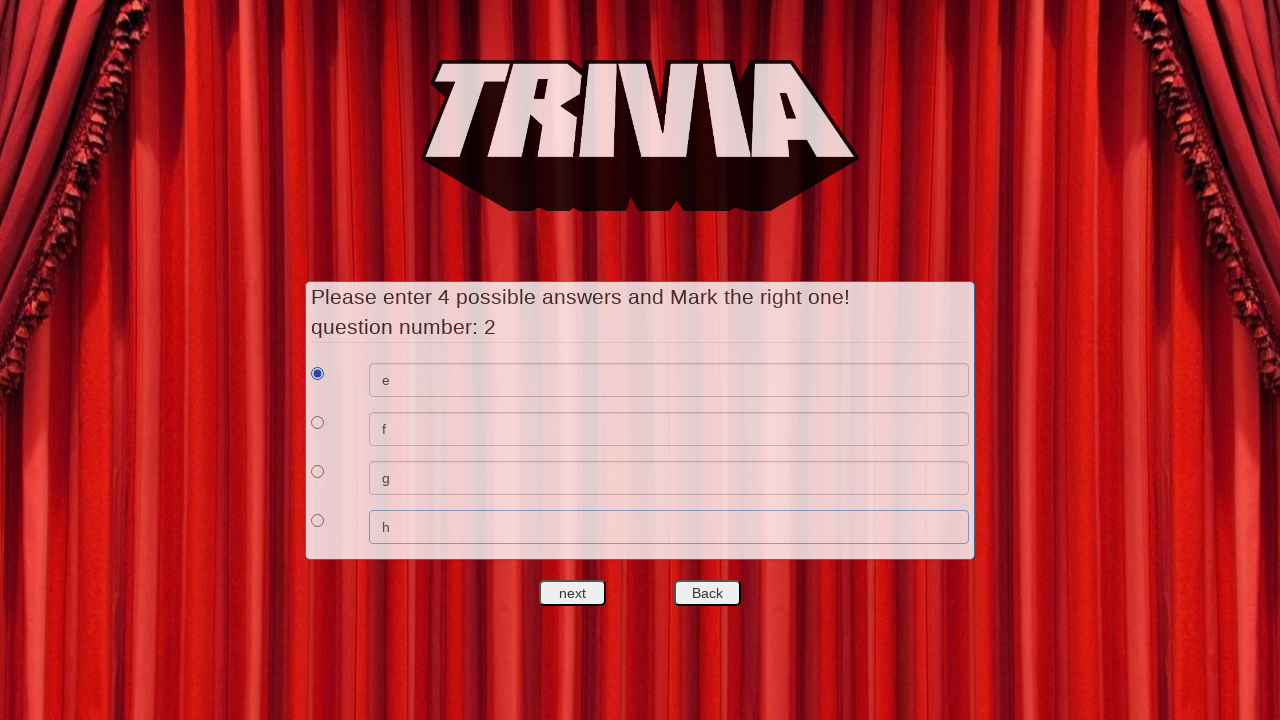

Clicked next button to proceed to question 3 at (573, 593) on #nextquest
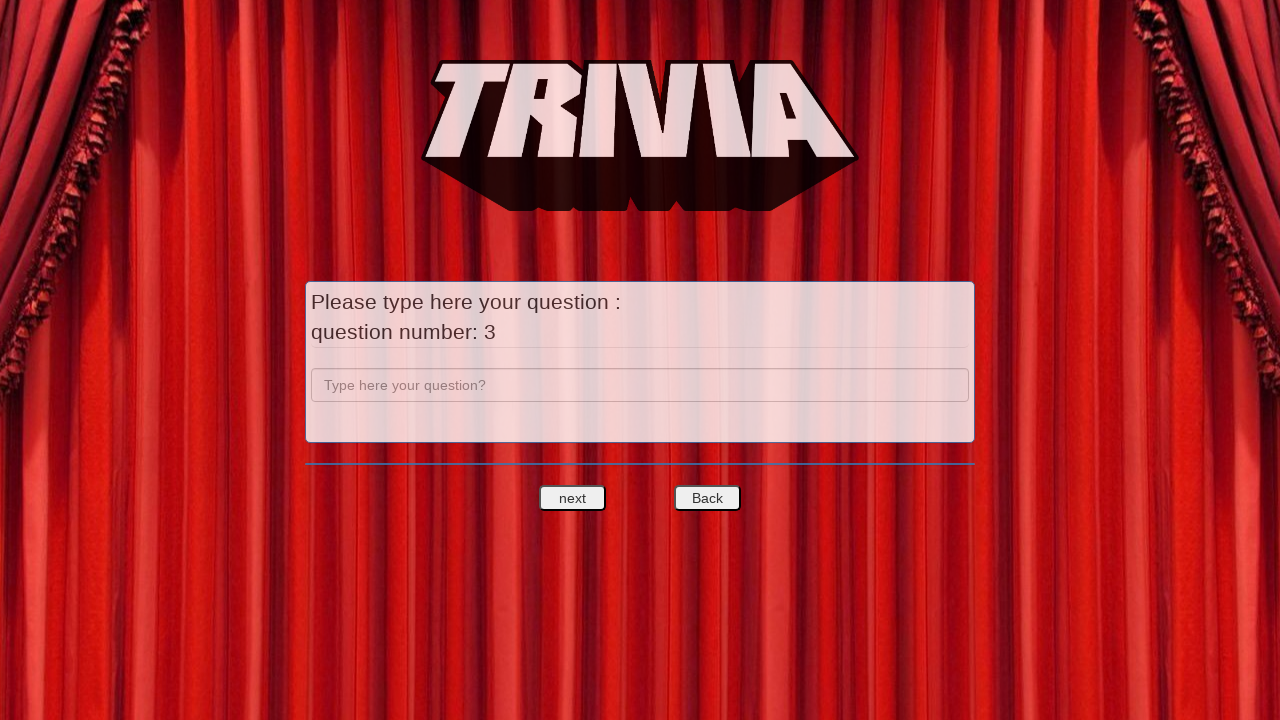

Filled question 3 with 'c' on input[name='question']
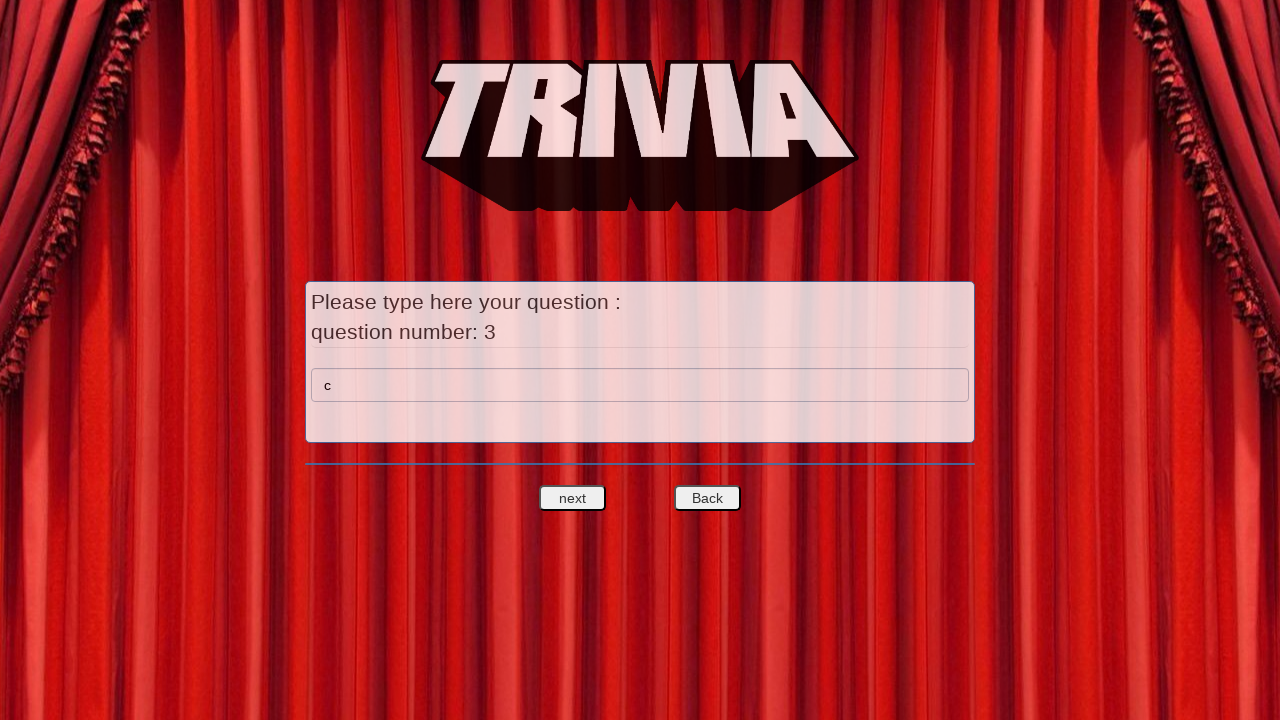

Clicked next button to proceed to answers for question 3 at (573, 498) on #nextquest
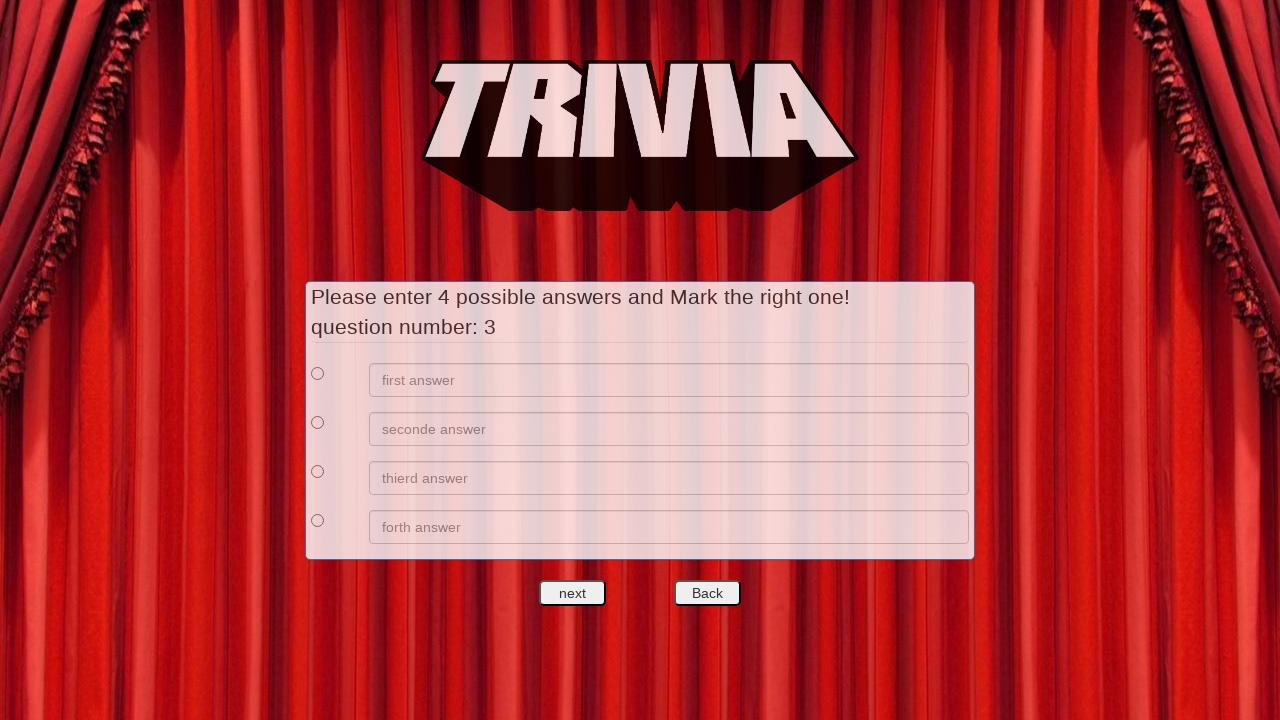

Filled answer 1 for question 3 with 'i' on xpath=//*[@id='answers']/div[1]/div[2]/input
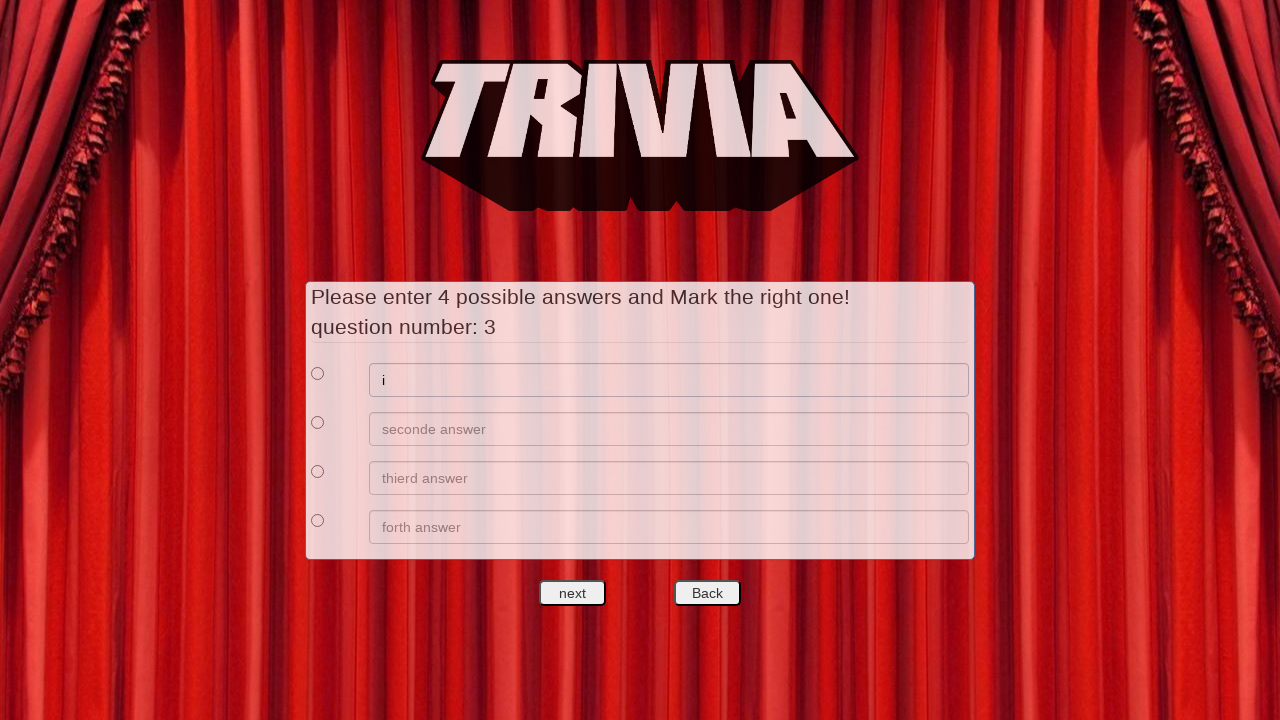

Filled answer 2 for question 3 with 'j' on xpath=//*[@id='answers']/div[2]/div[2]/input
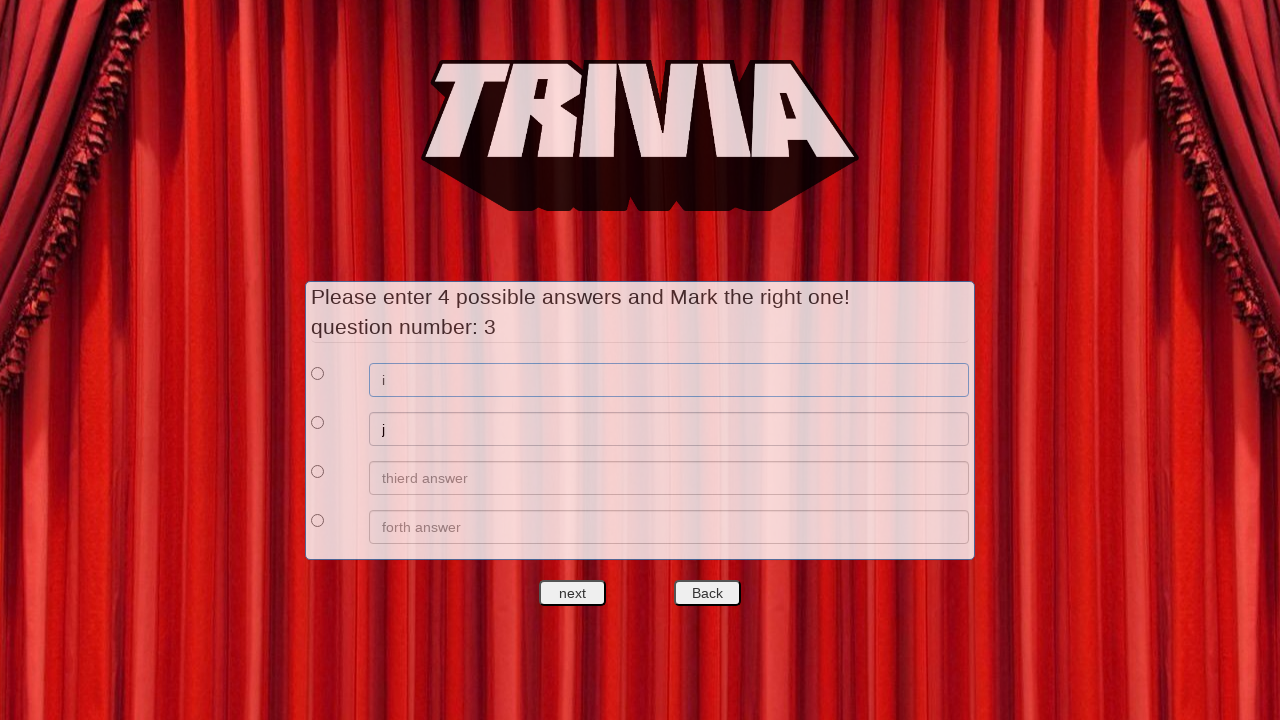

Filled answer 3 for question 3 with 'k' on xpath=//*[@id='answers']/div[3]/div[2]/input
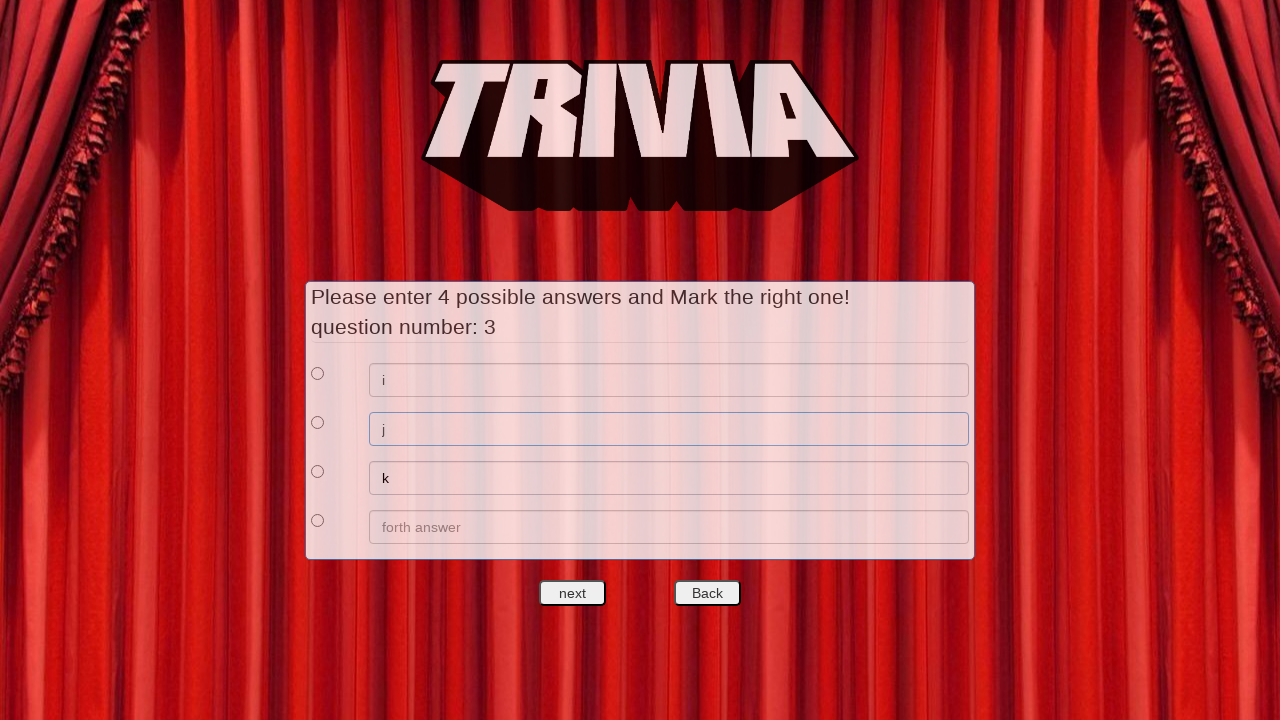

Filled answer 4 for question 3 with 'l' on xpath=//*[@id='answers']/div[4]/div[2]/input
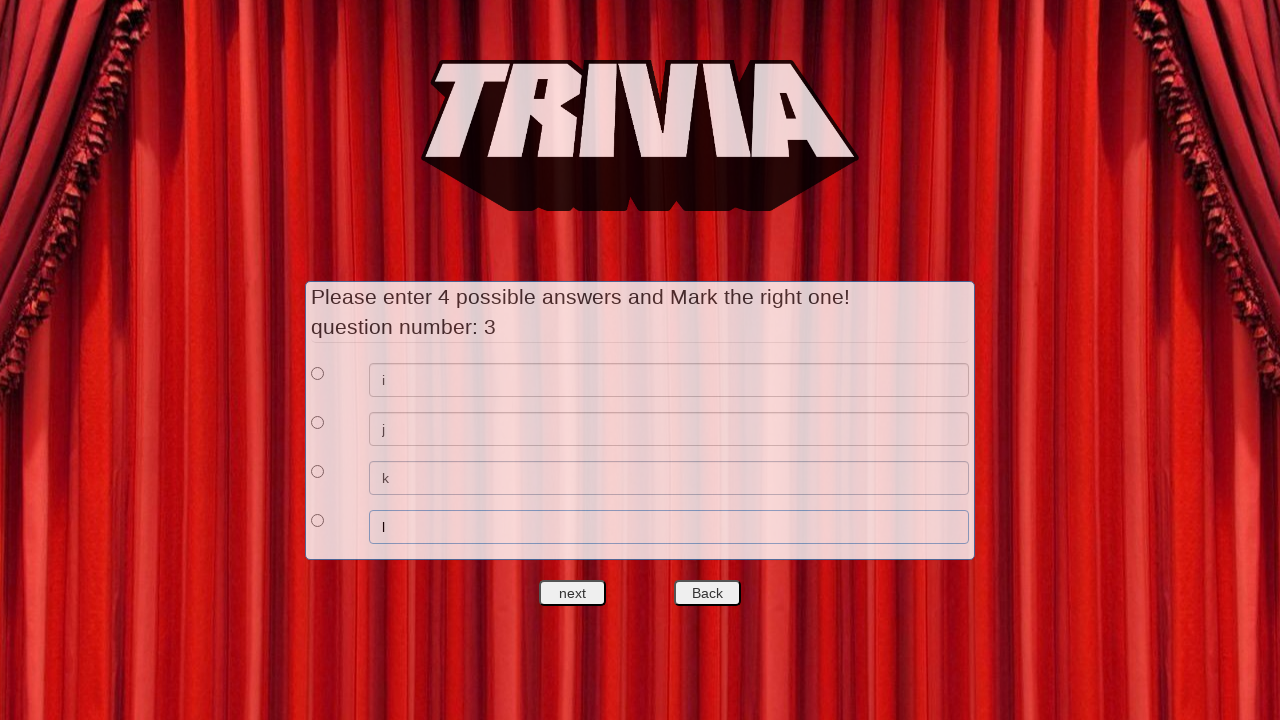

Selected answer 1 for question 3 at (318, 373) on xpath=//*[@id='answers']/div[1]/div[1]/input
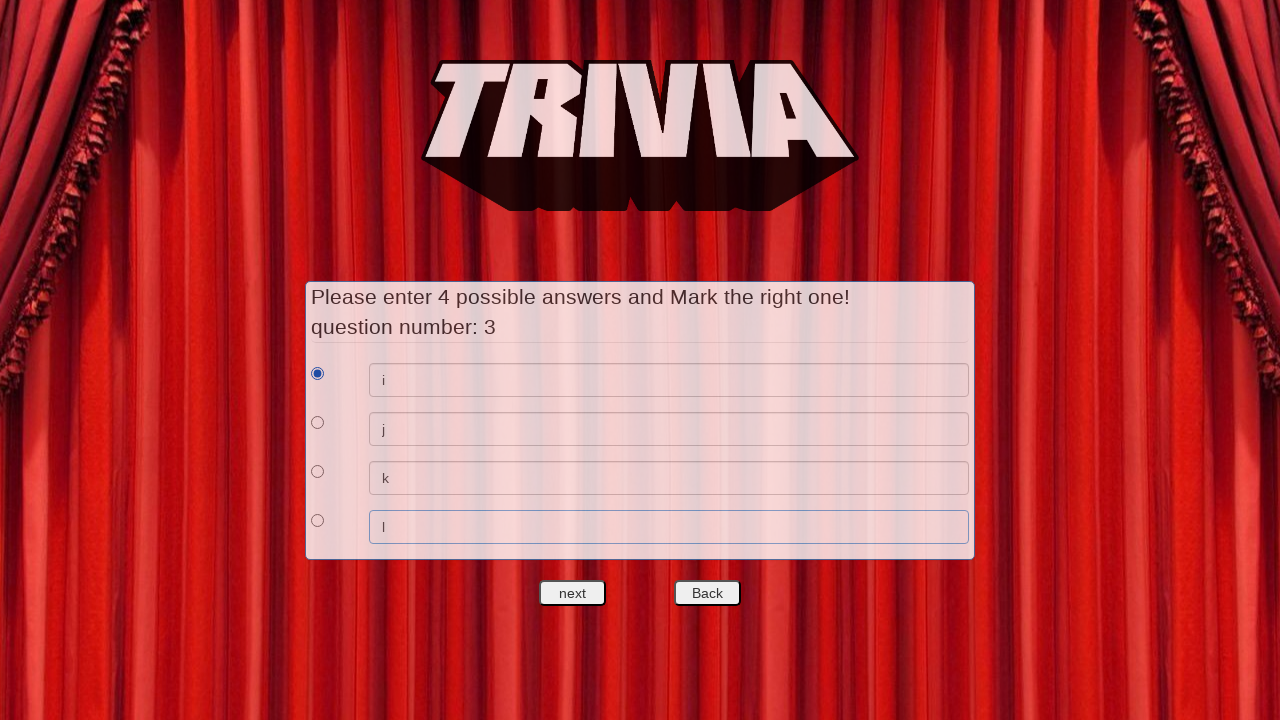

Clicked next button to finish game setup and proceed to game at (573, 593) on #nextquest
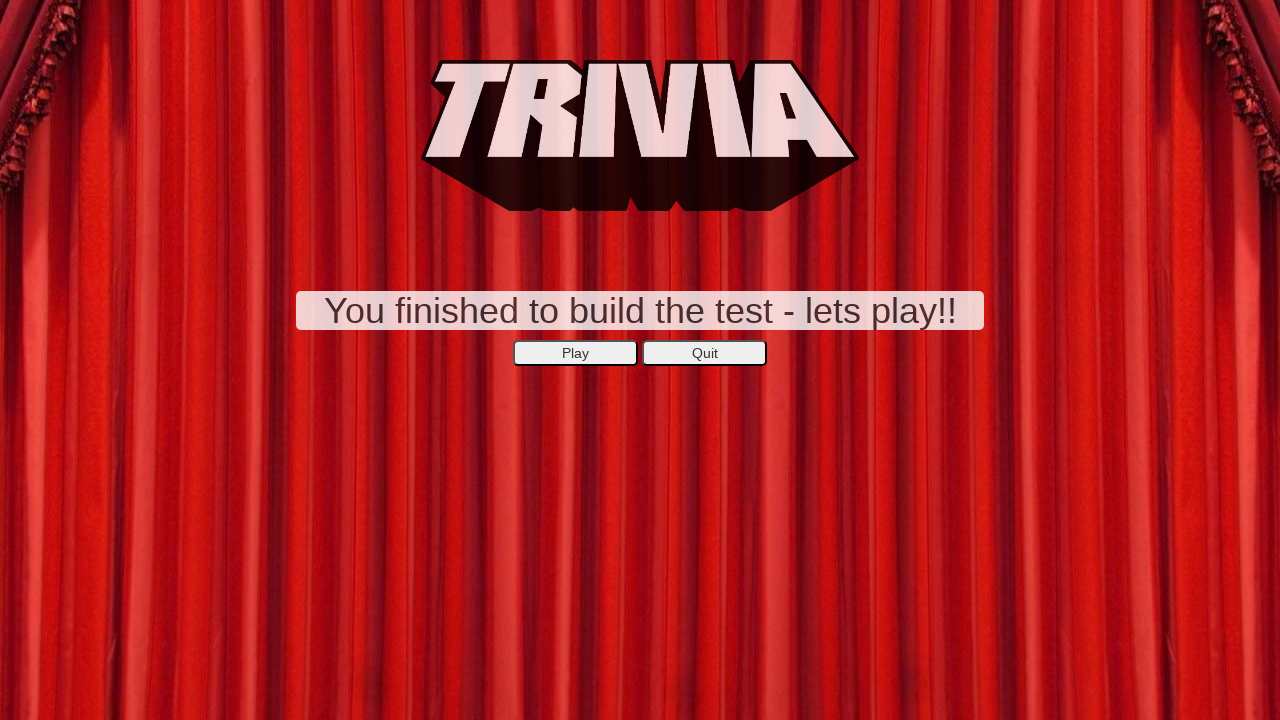

Clicked Play button to start the trivia game at (576, 353) on xpath=//*[@id='secondepage']/center/button[1]
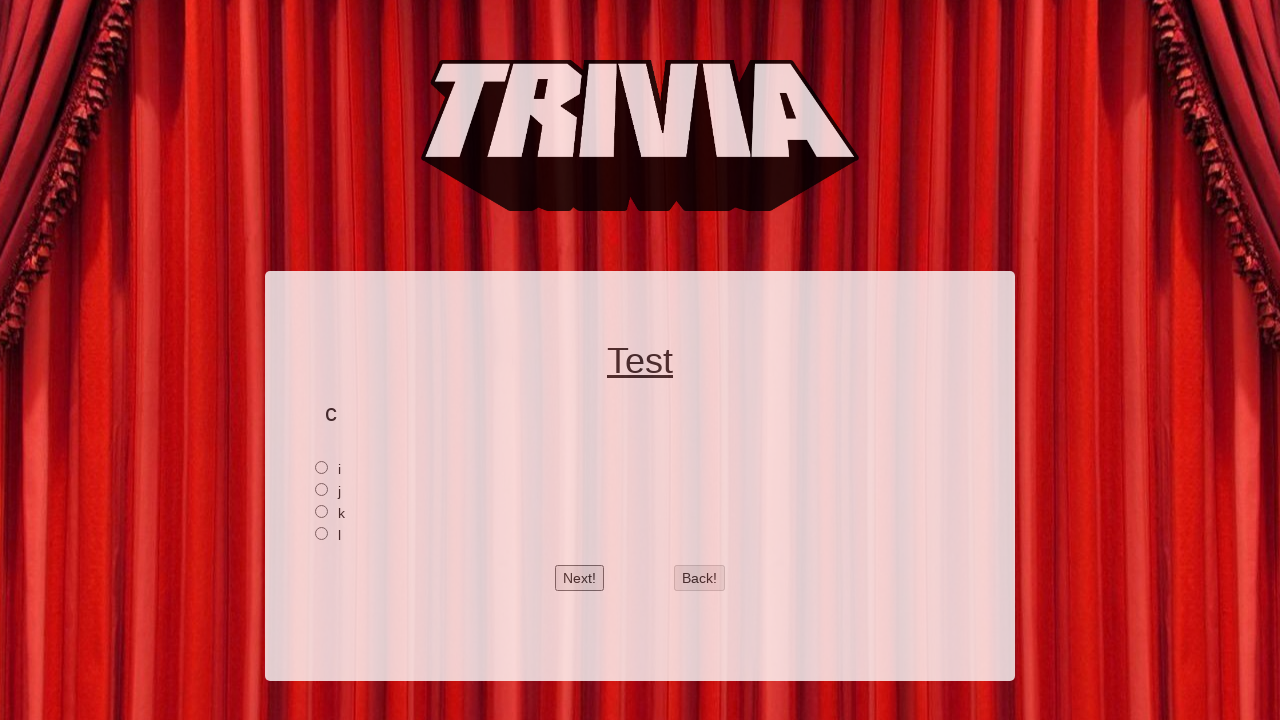

Clicked answer option for question 1 at (322, 467) on xpath=//*[@id='2']/input[1]
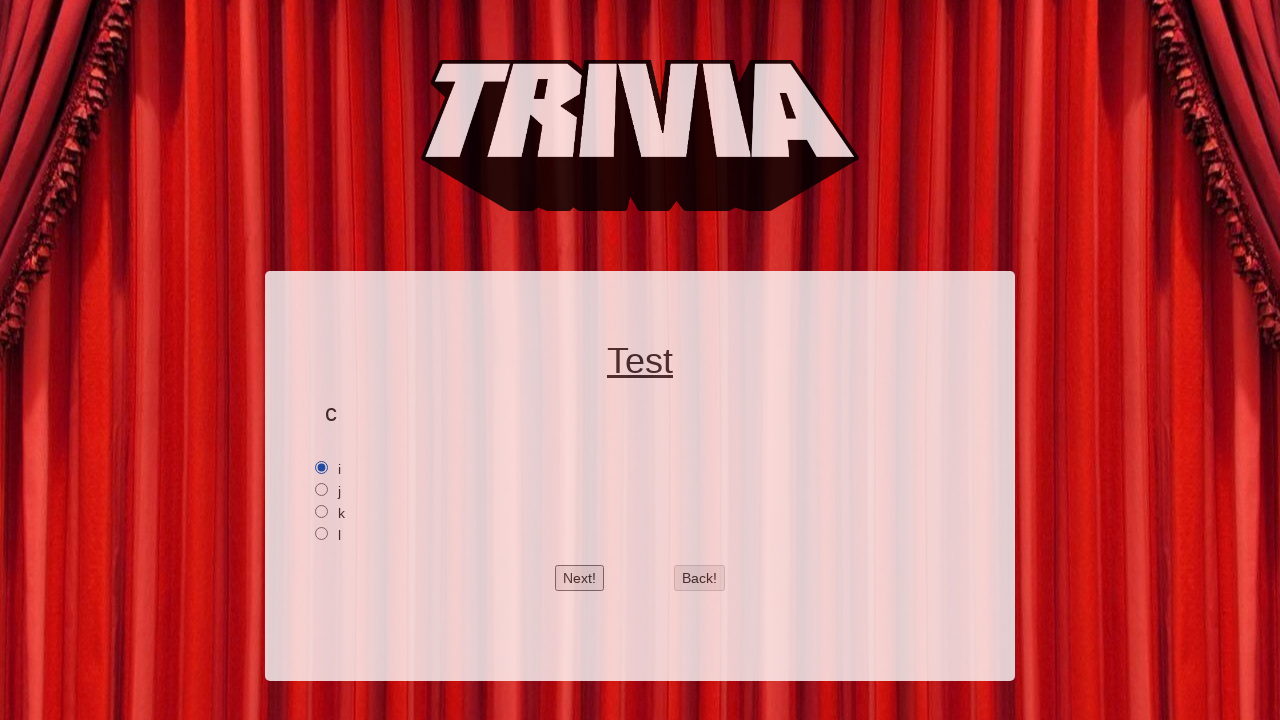

Clicked next button to proceed to question 2 at (580, 578) on #btnnext
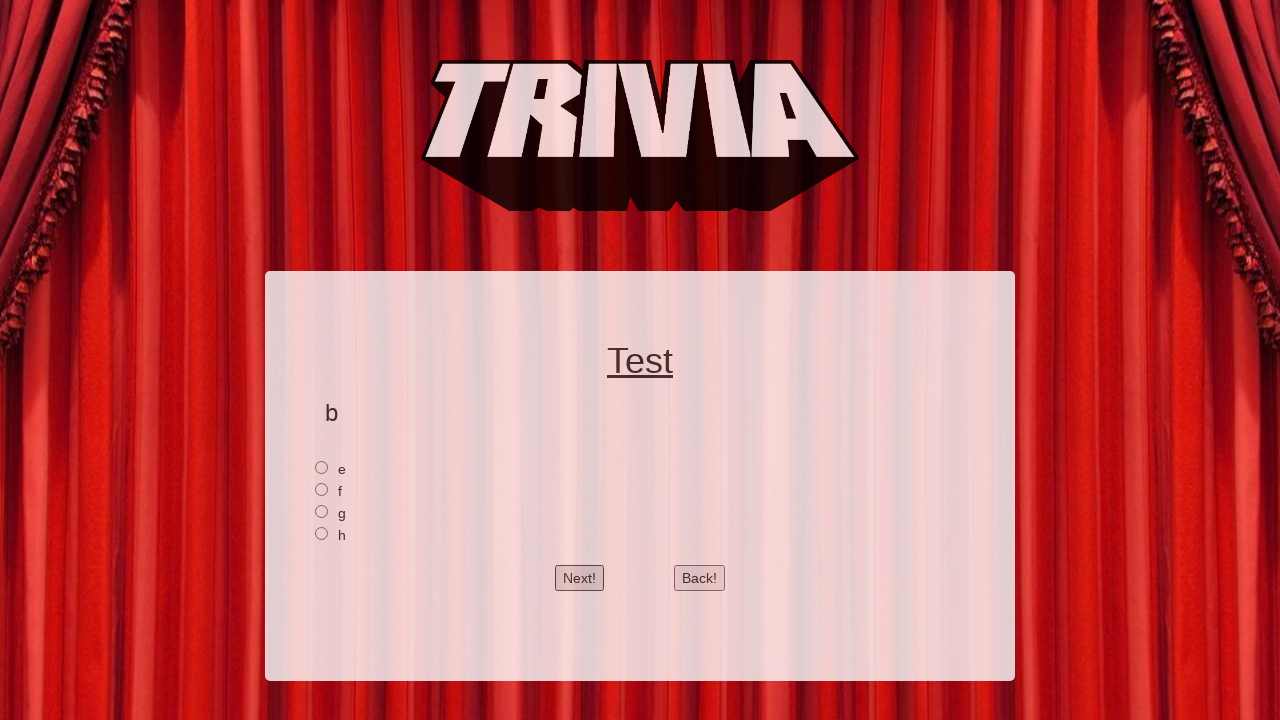

Clicked answer option for question 2 at (322, 467) on xpath=//*[@id='1']/input[1]
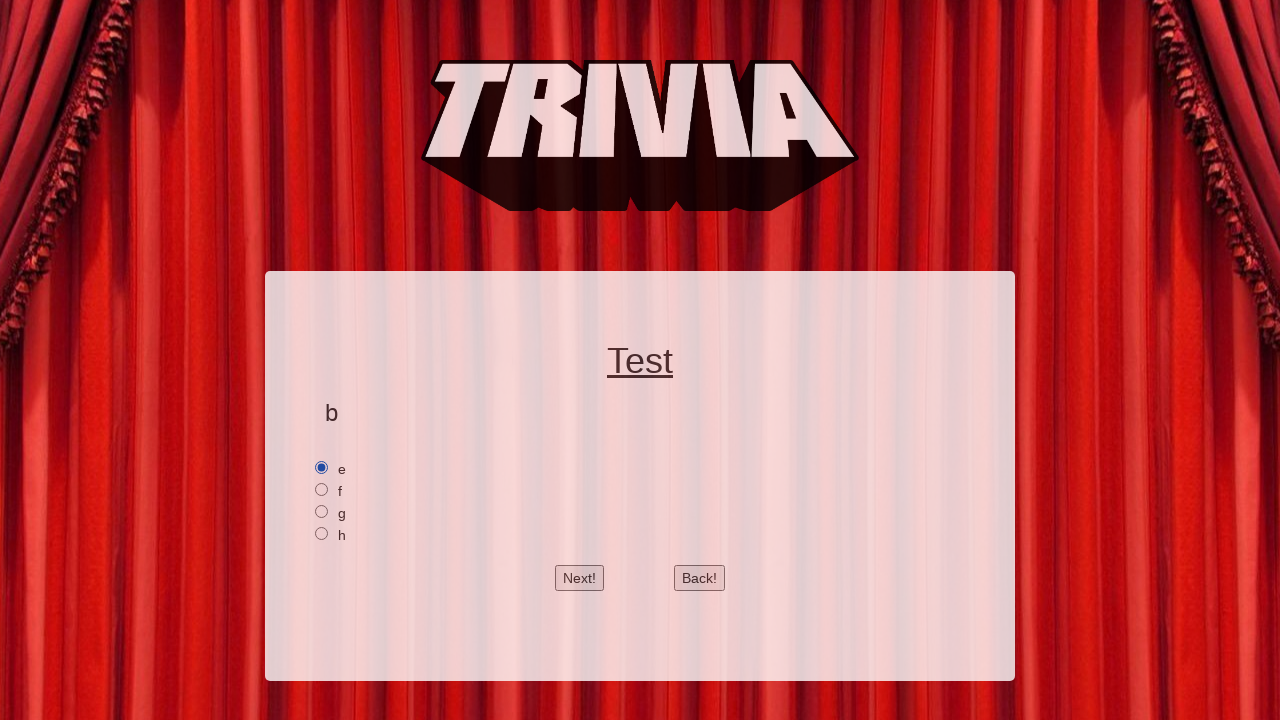

Clicked next button to proceed to question 3 at (580, 578) on #btnnext
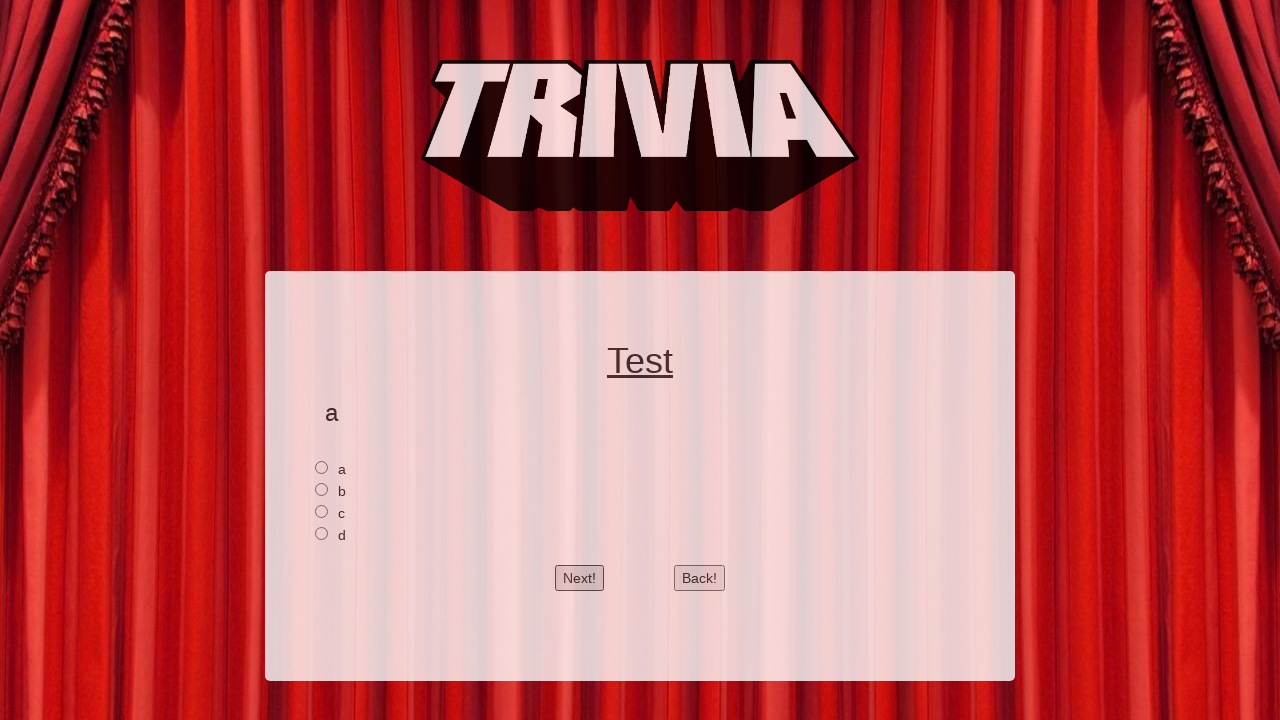

Clicked back button to return to question 2 at (700, 578) on #btnback
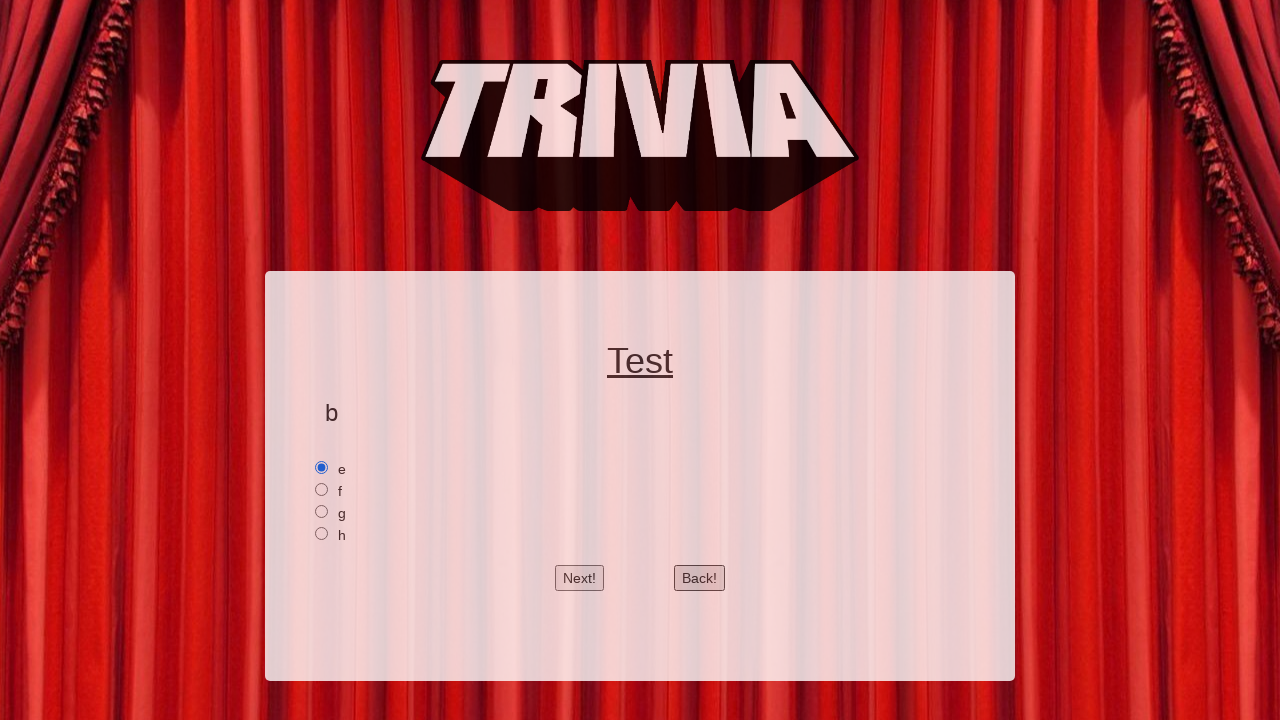

Verified that the selection on question 2 is preserved after clicking back
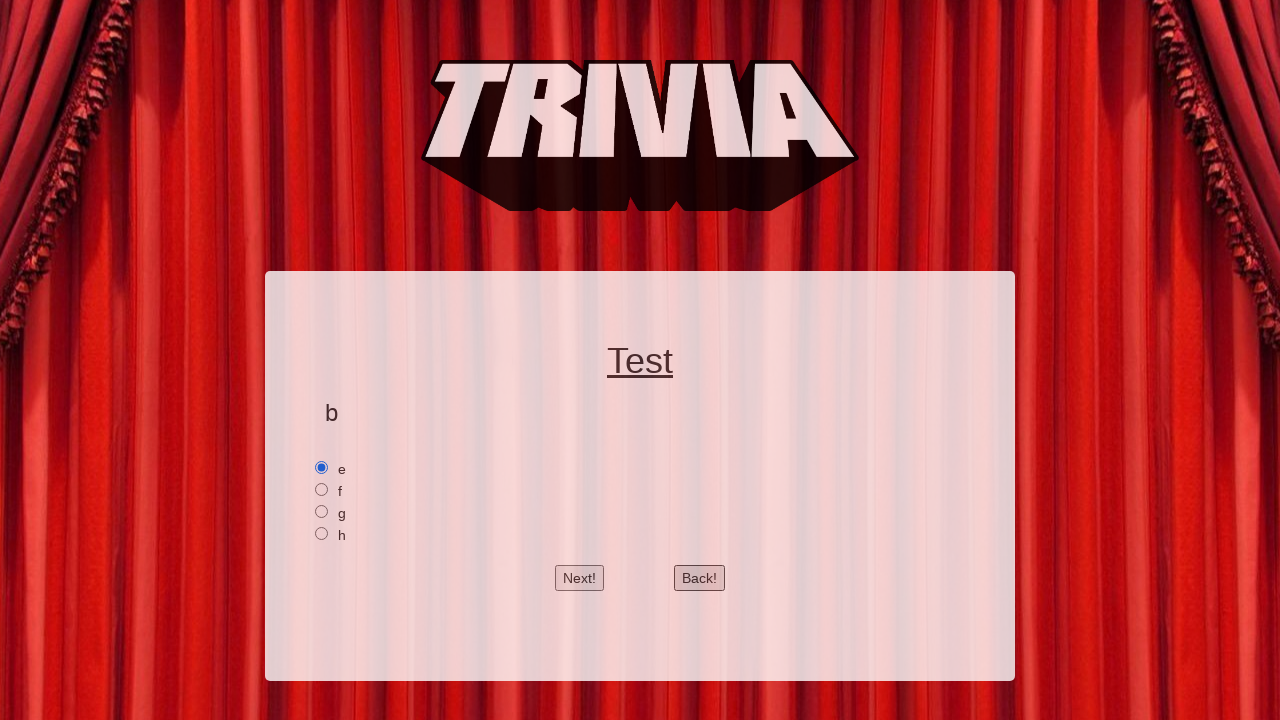

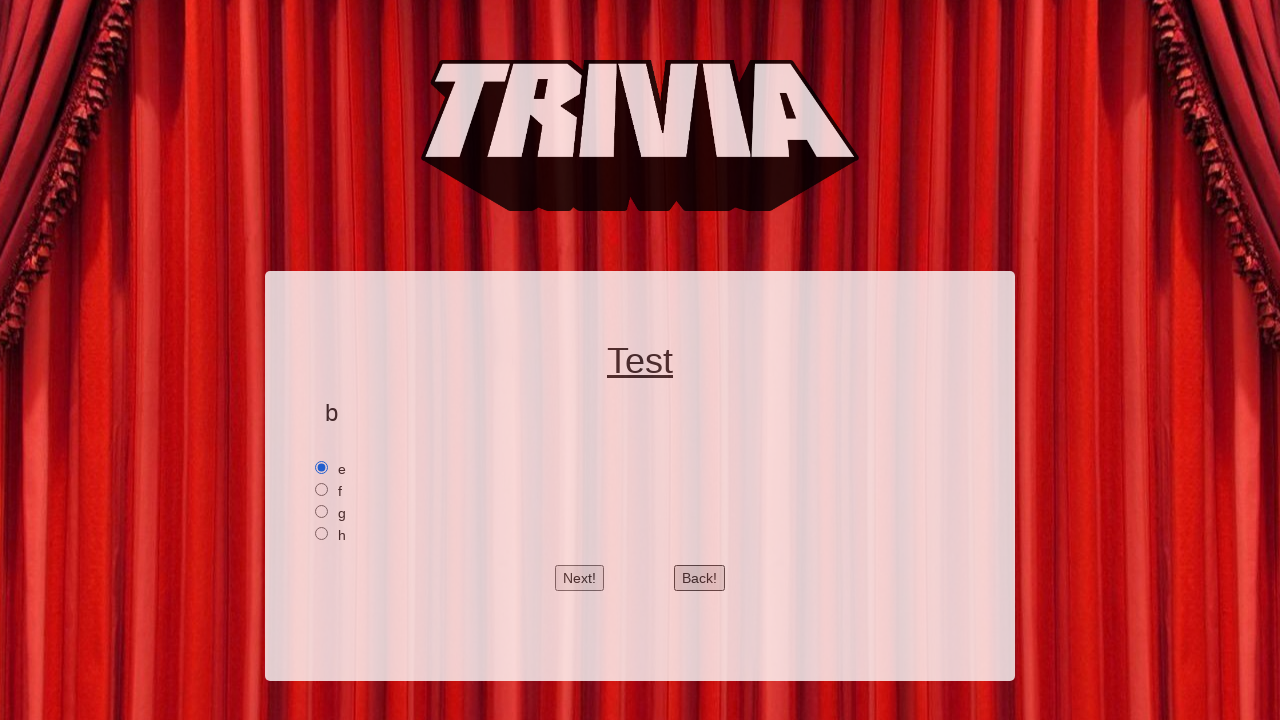